Navigates to Form Authentication page and clicks on the Elemental Selenium link to verify navigation

Starting URL: https://the-internet.herokuapp.com/

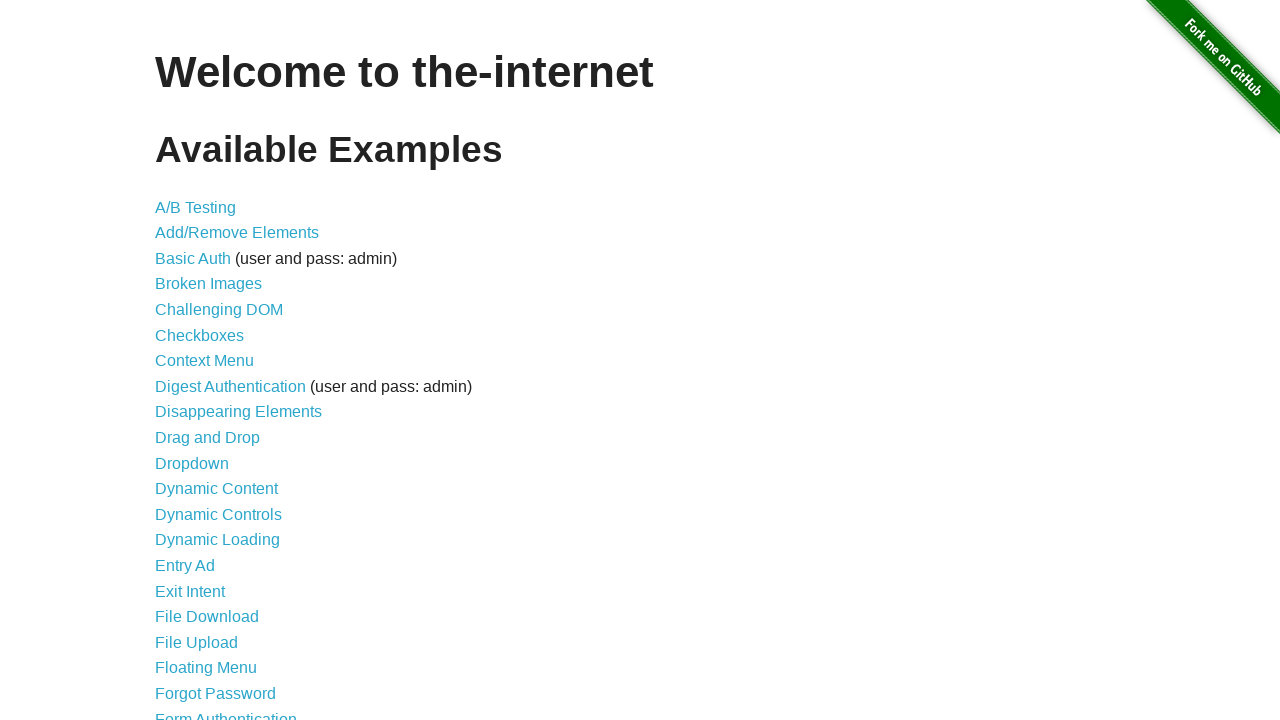

Clicked on Form Authentication link at (226, 712) on a[href='/login']
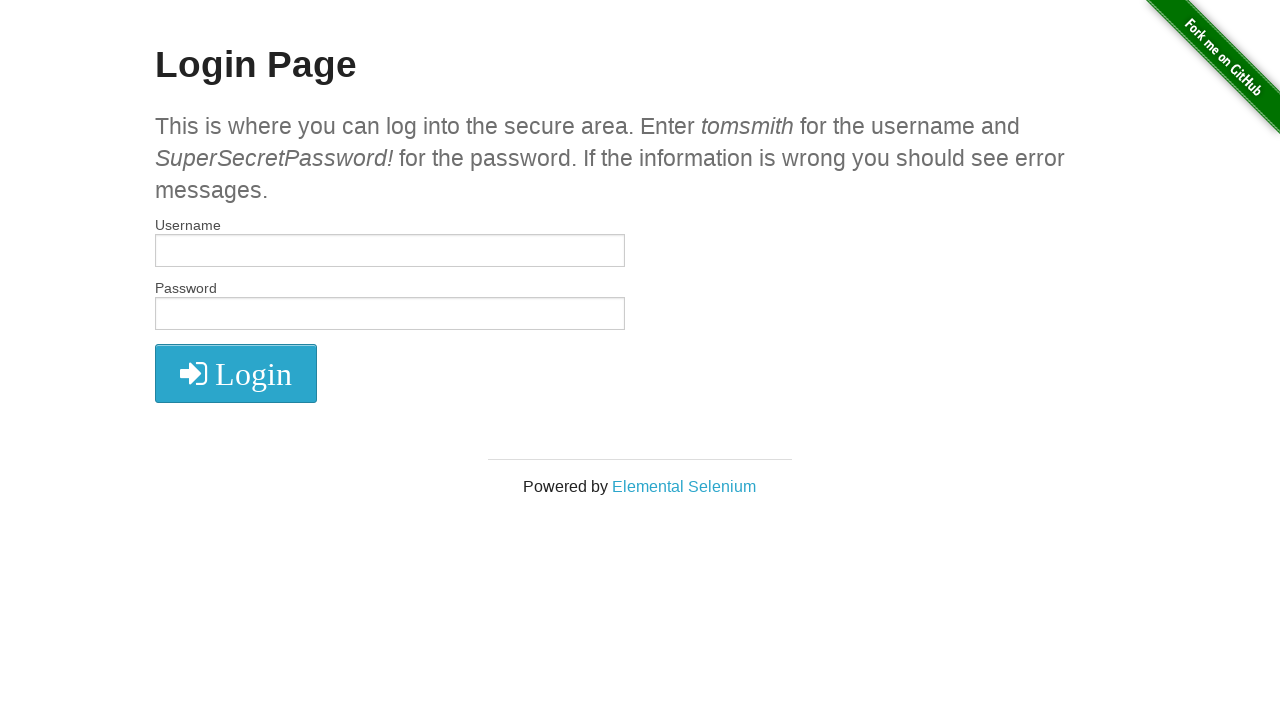

Clicked on Elemental Selenium link to verify navigation at (684, 486) on a[target='_blank']
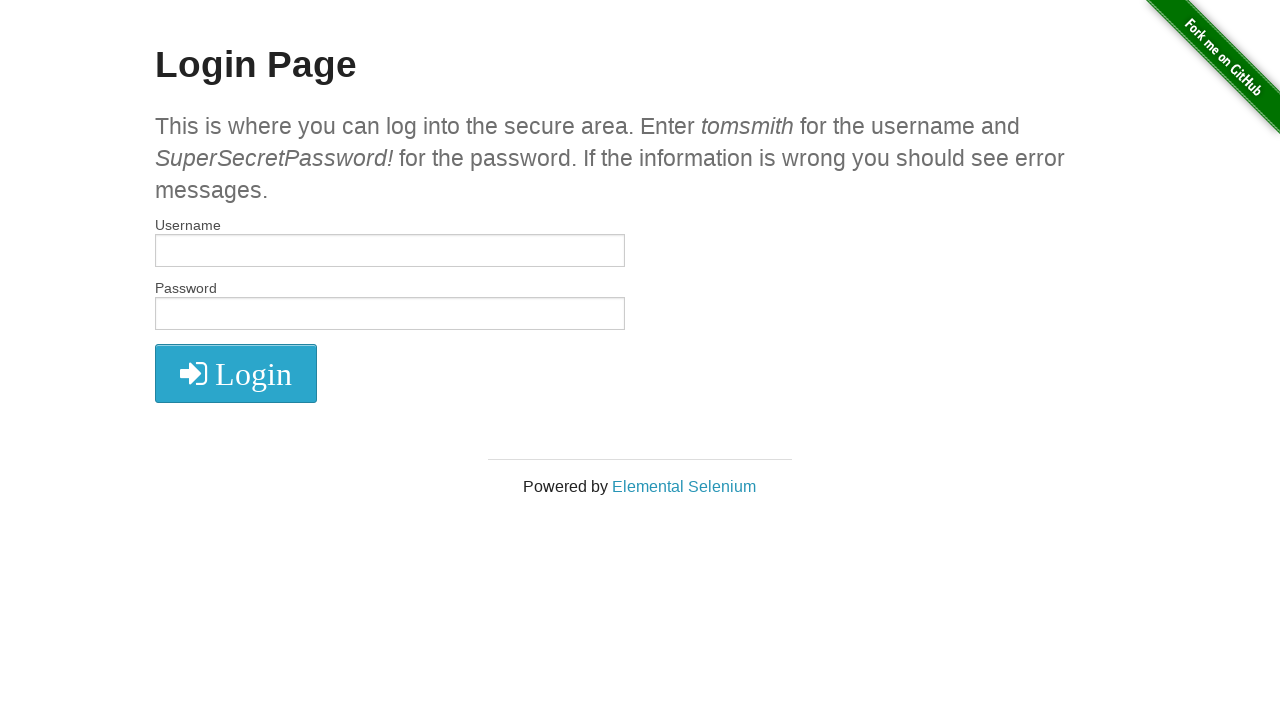

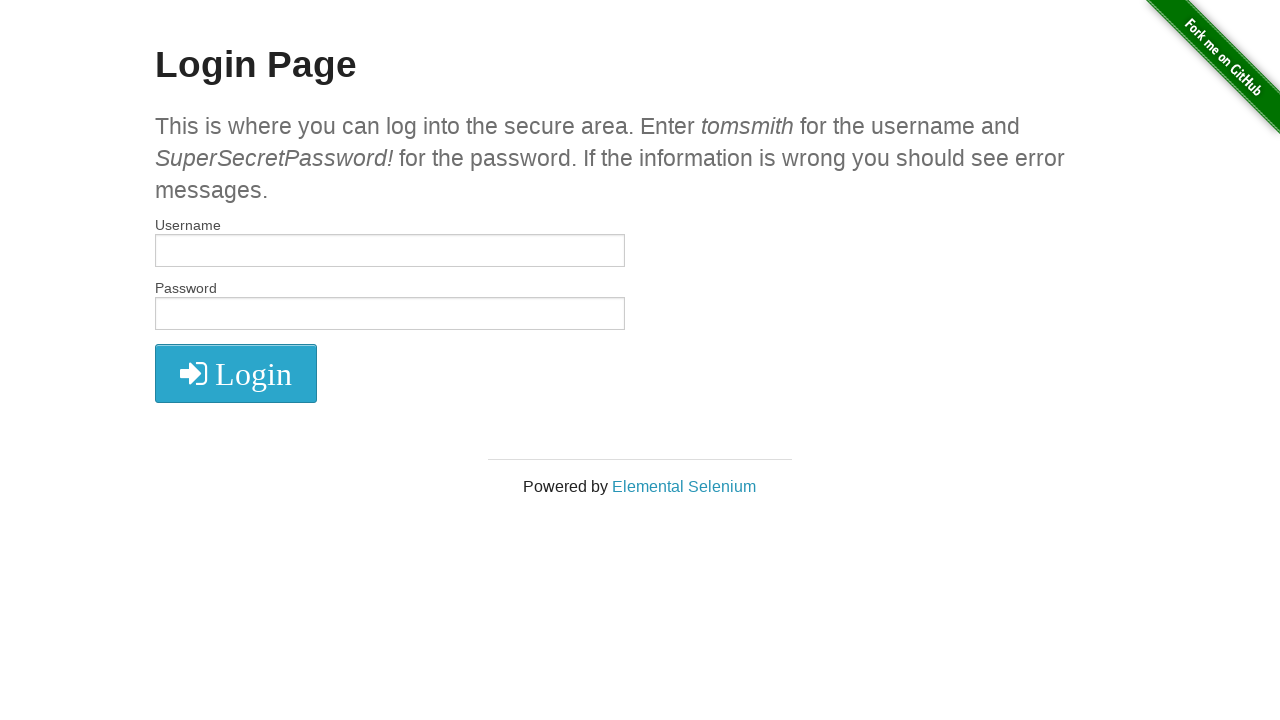